Tests marking individual todo items as complete by checking their checkboxes

Starting URL: https://demo.playwright.dev/todomvc

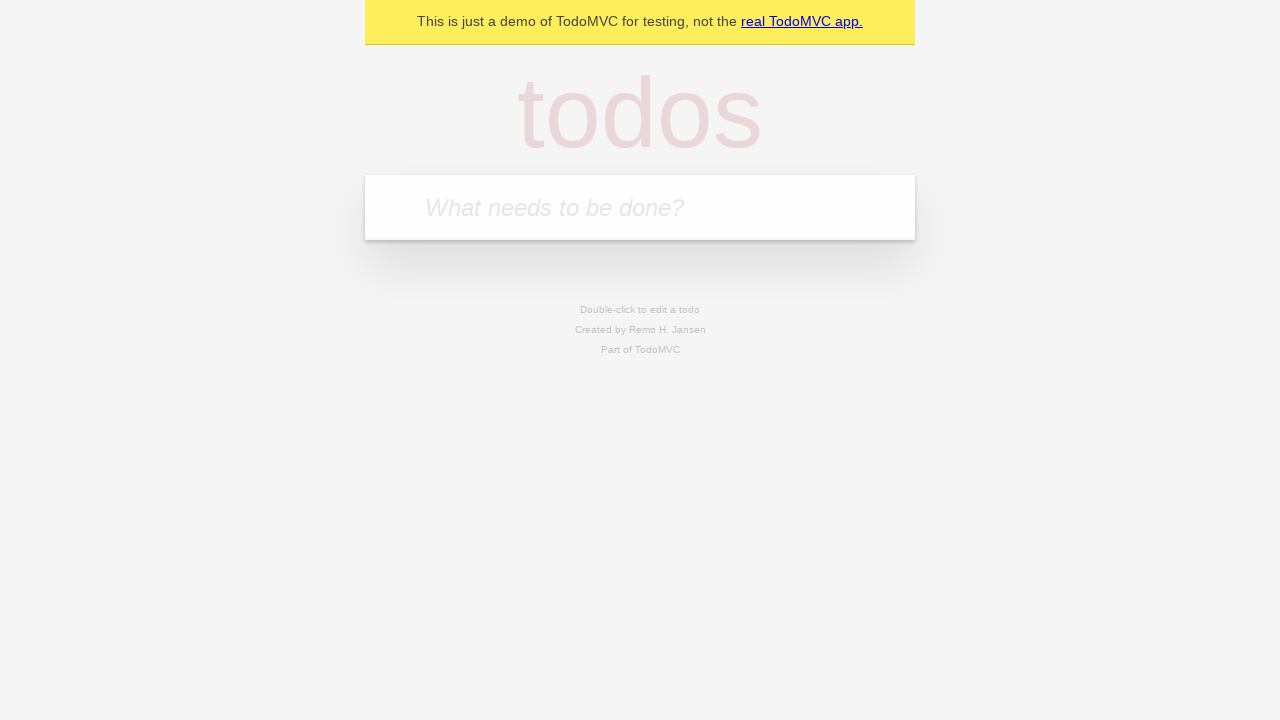

Filled todo input with 'buy some cheese' on internal:attr=[placeholder="What needs to be done?"i]
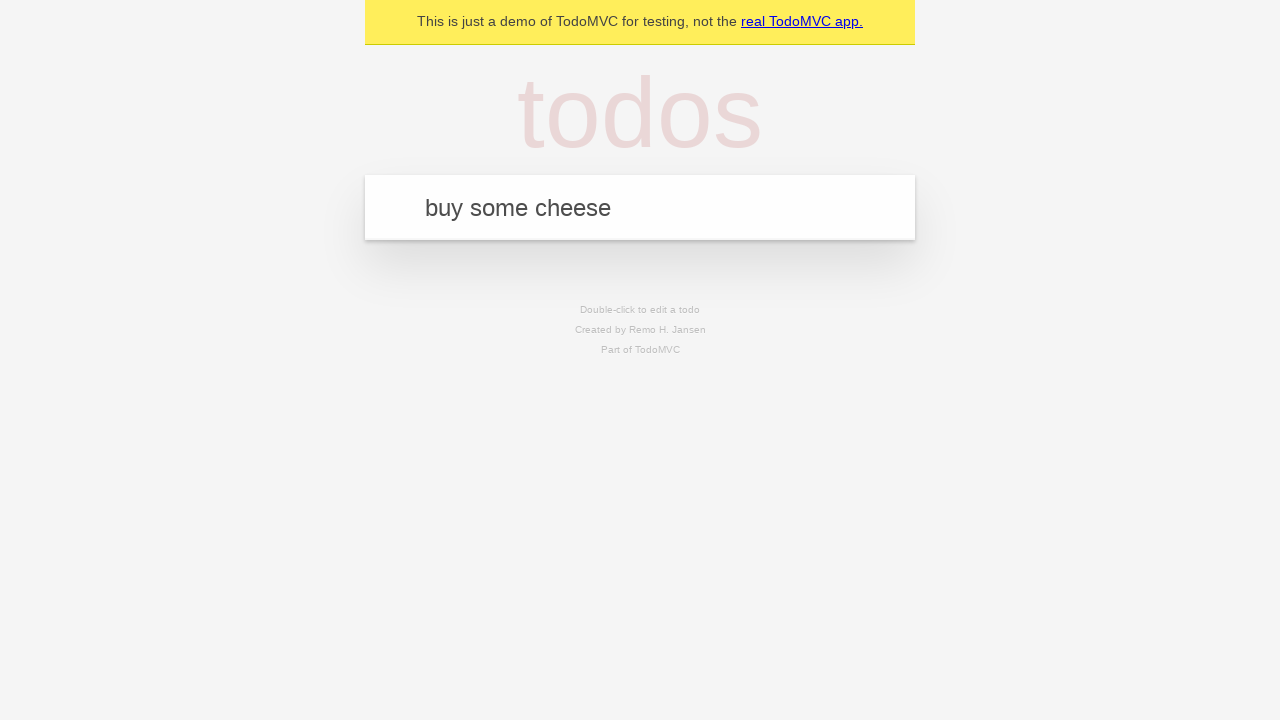

Pressed Enter to create todo item 'buy some cheese' on internal:attr=[placeholder="What needs to be done?"i]
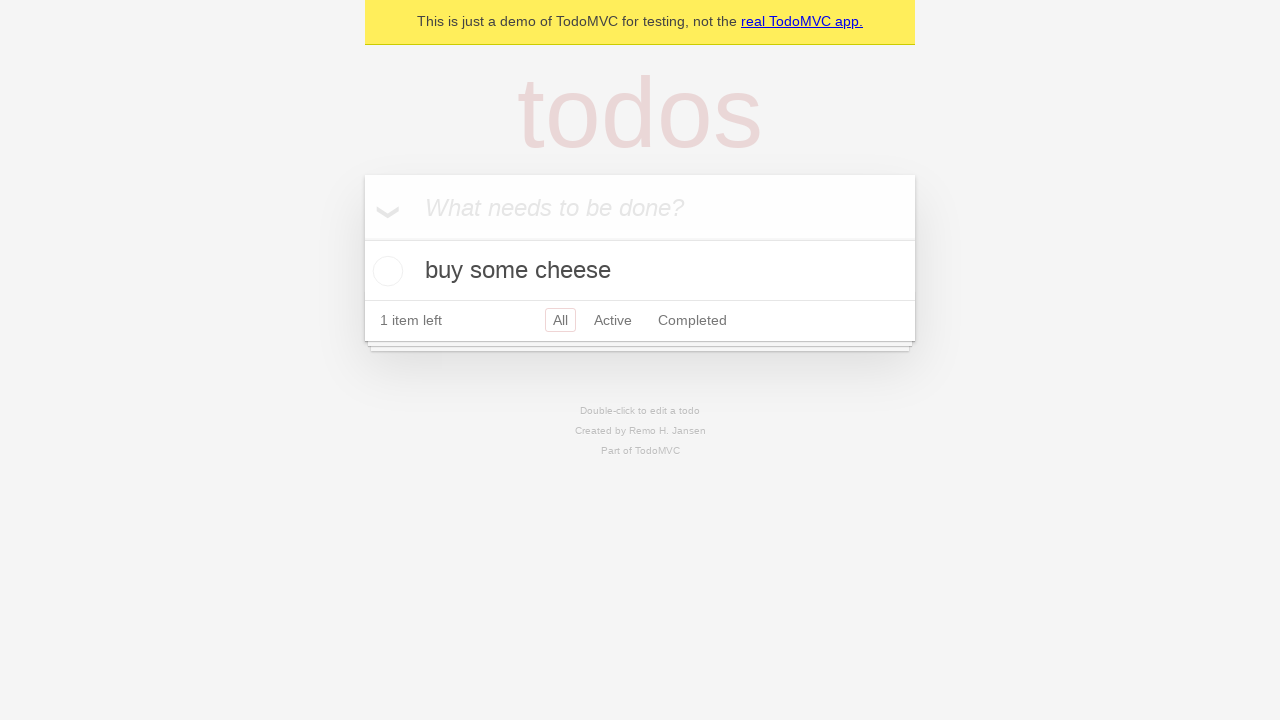

Filled todo input with 'feed the cat' on internal:attr=[placeholder="What needs to be done?"i]
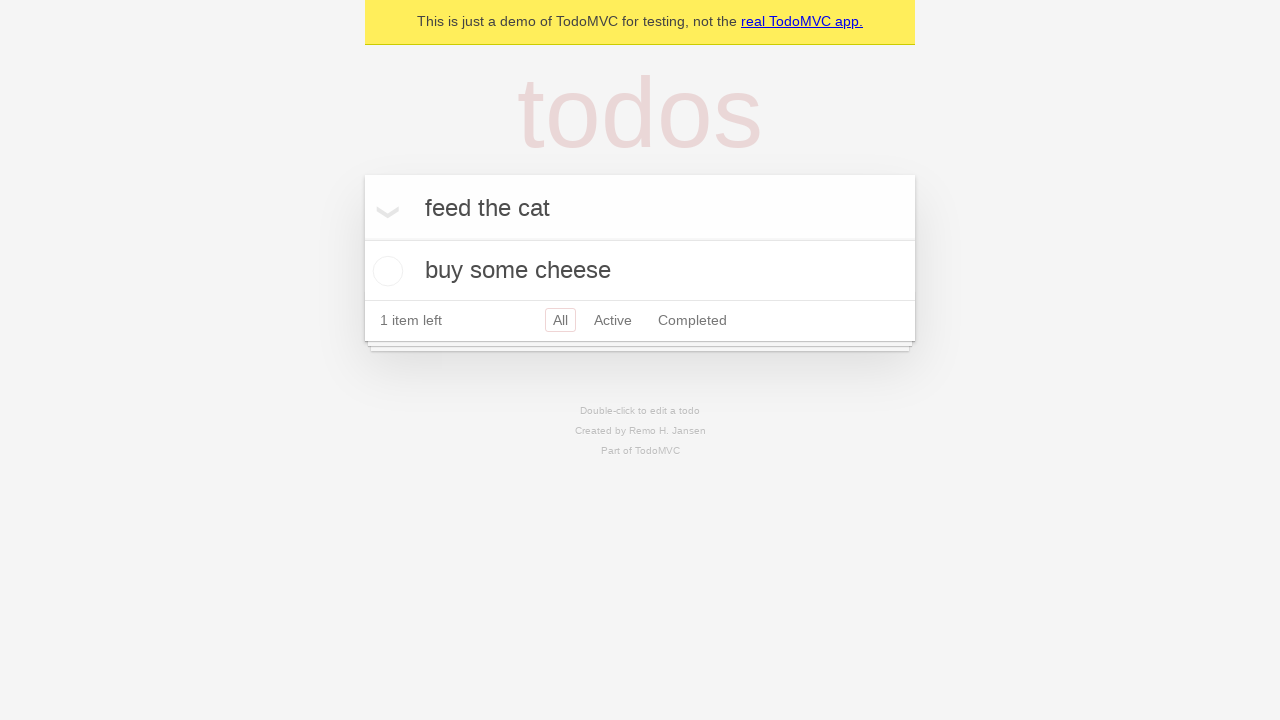

Pressed Enter to create todo item 'feed the cat' on internal:attr=[placeholder="What needs to be done?"i]
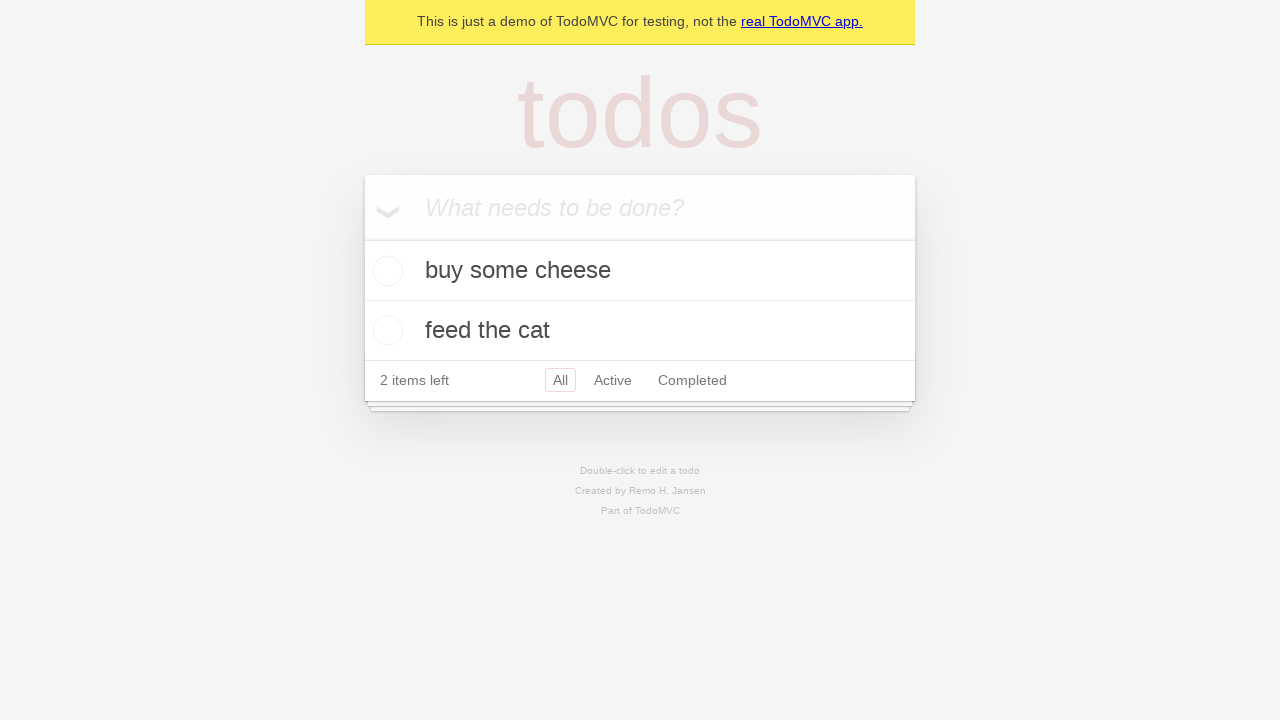

Waited for second todo item to appear
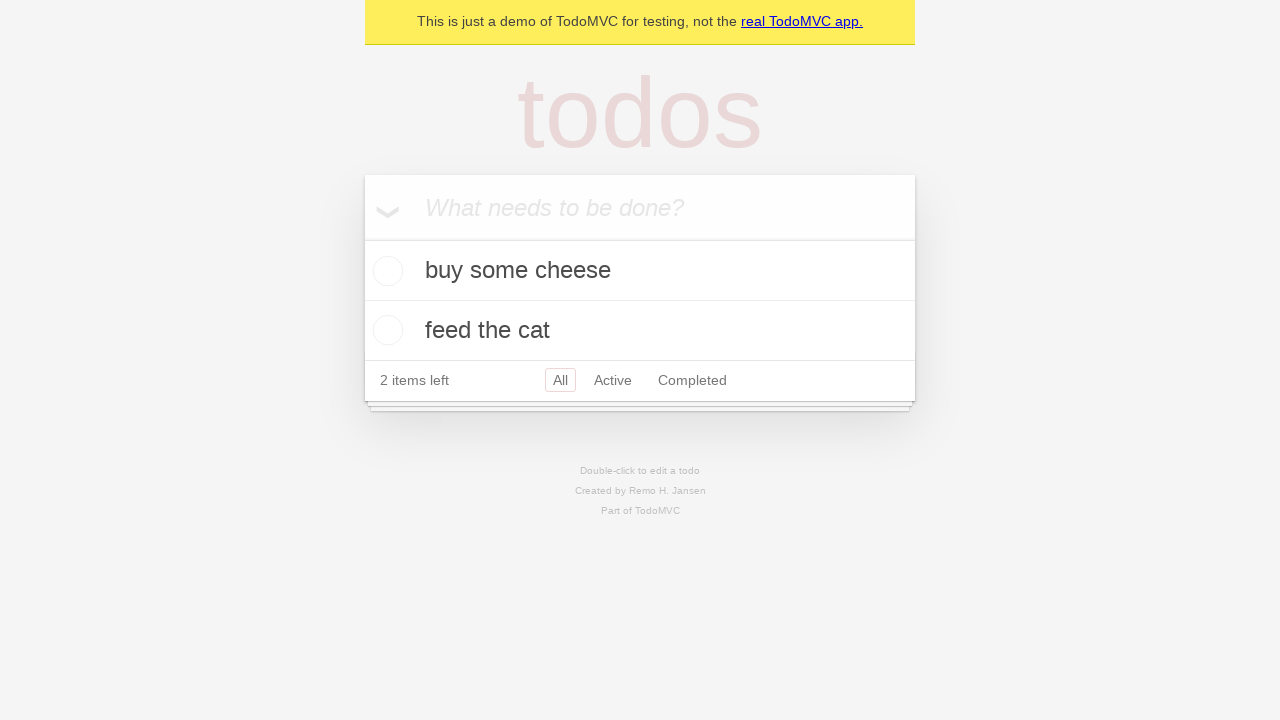

Marked first todo item as complete by checking its checkbox at (385, 271) on [data-testid='todo-item'] >> nth=0 >> internal:role=checkbox
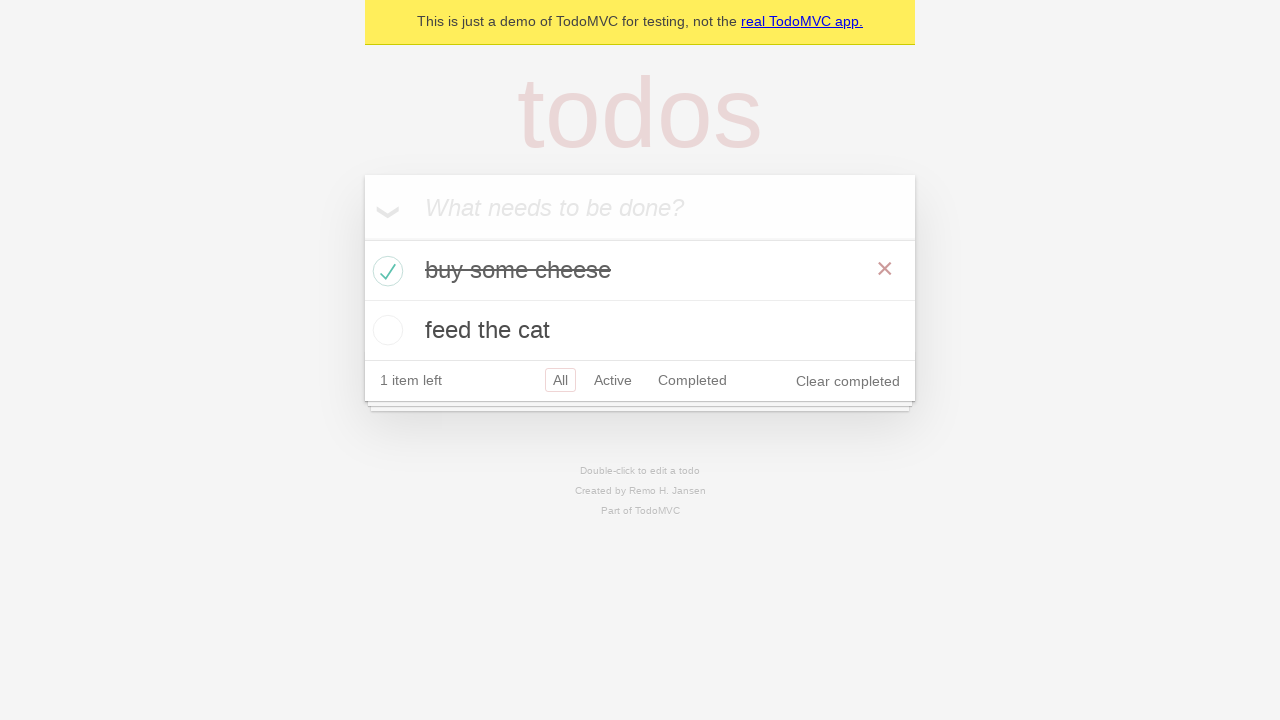

Marked second todo item as complete by checking its checkbox at (385, 330) on [data-testid='todo-item'] >> nth=1 >> internal:role=checkbox
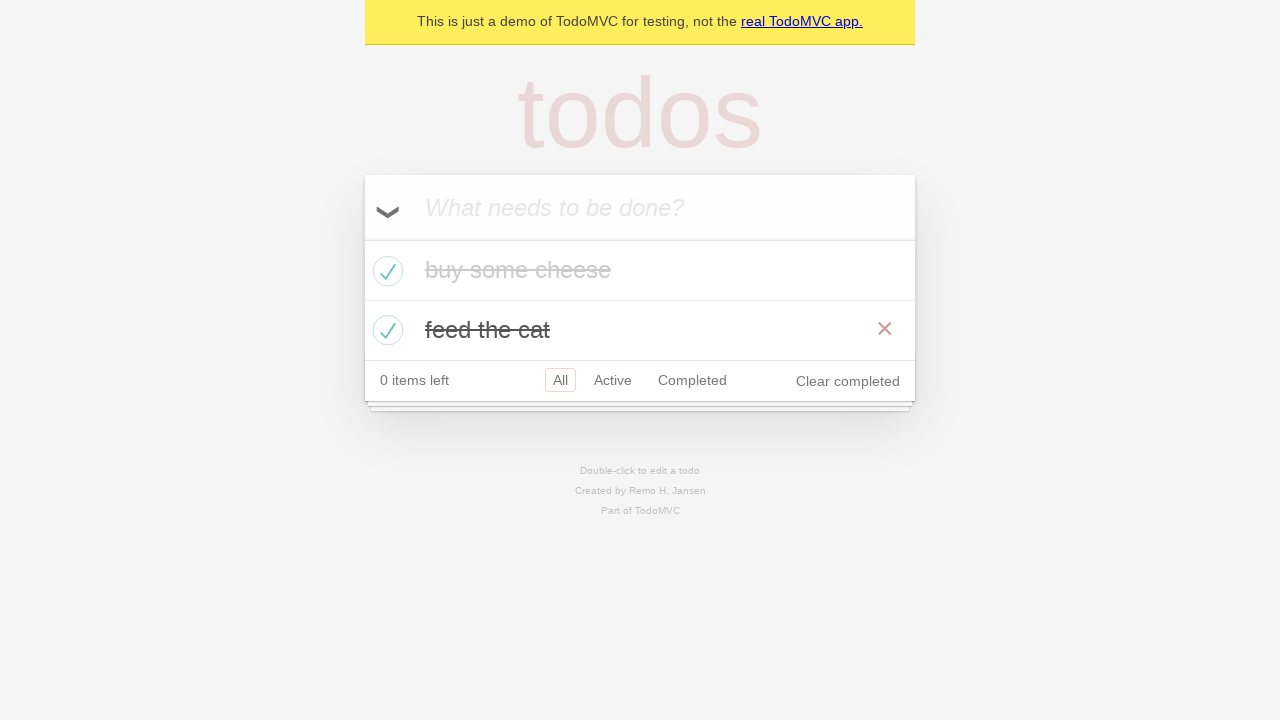

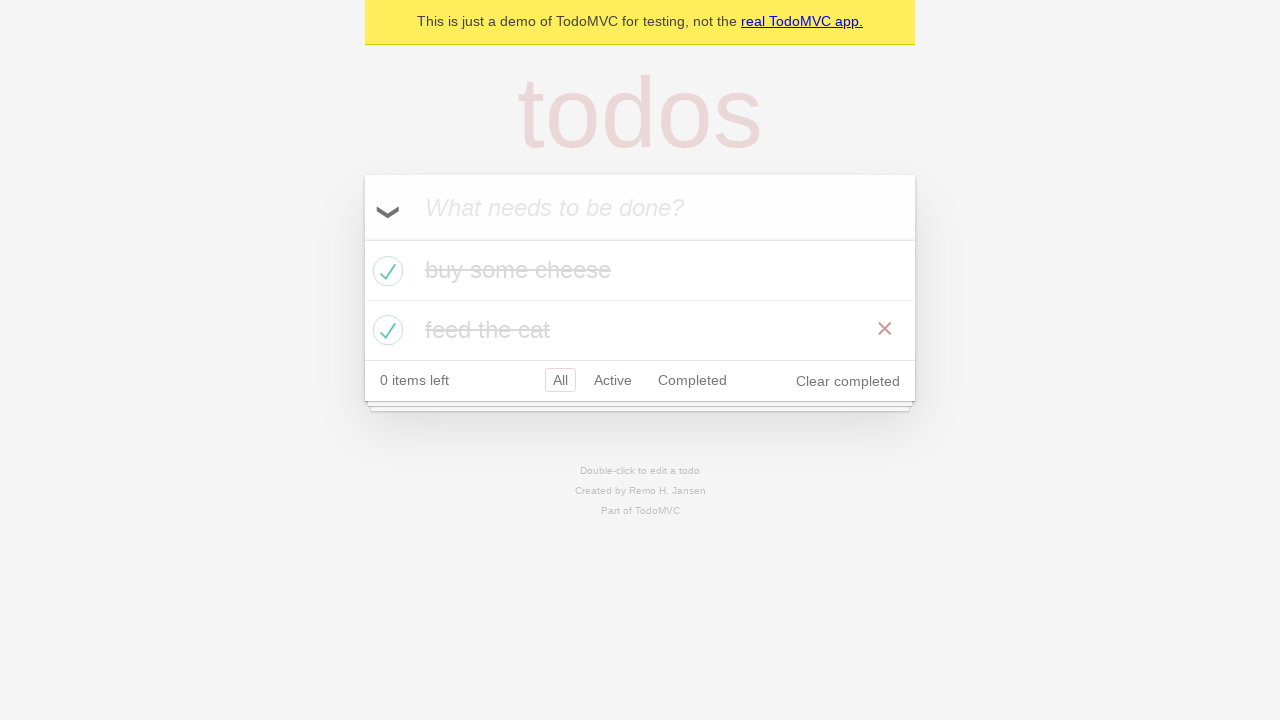